Tests various form controls on a Selenium practice page including clicking a hyperlink, checking a checkbox, selecting from a dropdown, selecting a radio button, and submitting the form.

Starting URL: http://softwaretesting-guru.blogspot.com/p/main-page.html

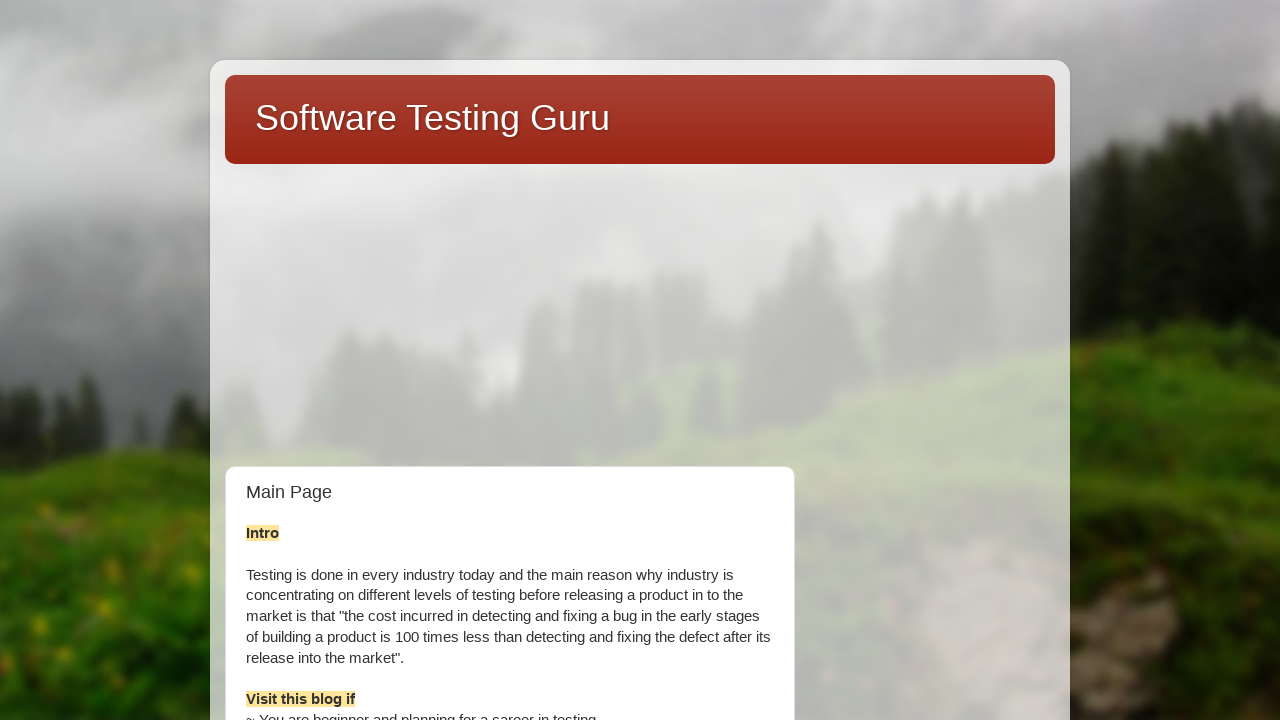

Navigated to Selenium practice main page
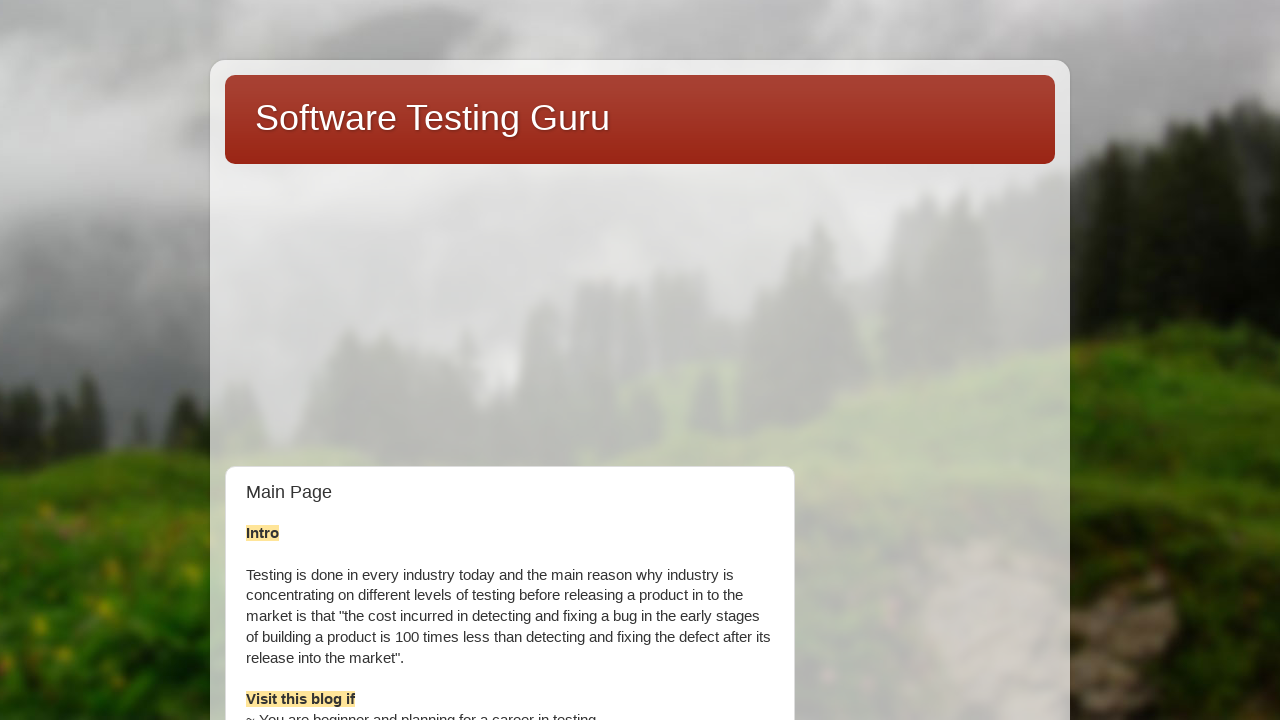

Clicked on Selenium Practice page hyperlink at (895, 360) on text=Selenium Practice page
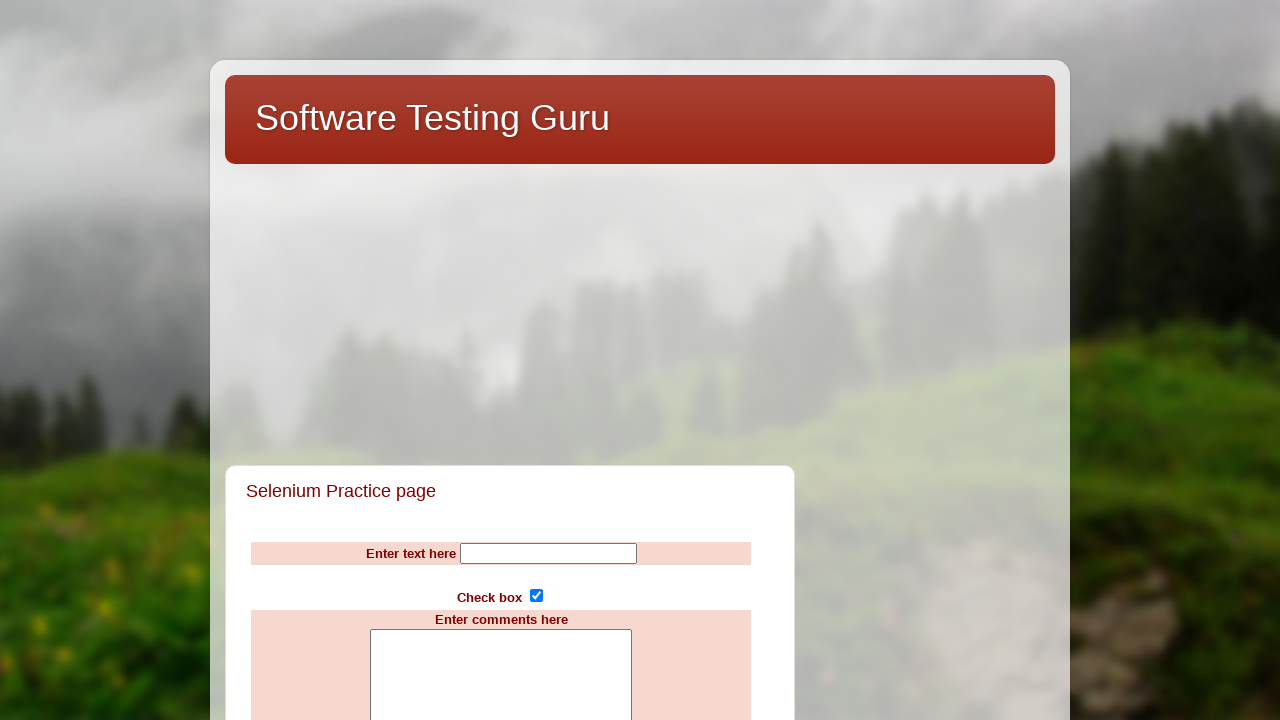

Checked the subscribe checkbox at (536, 596) on input[name='subscribe']
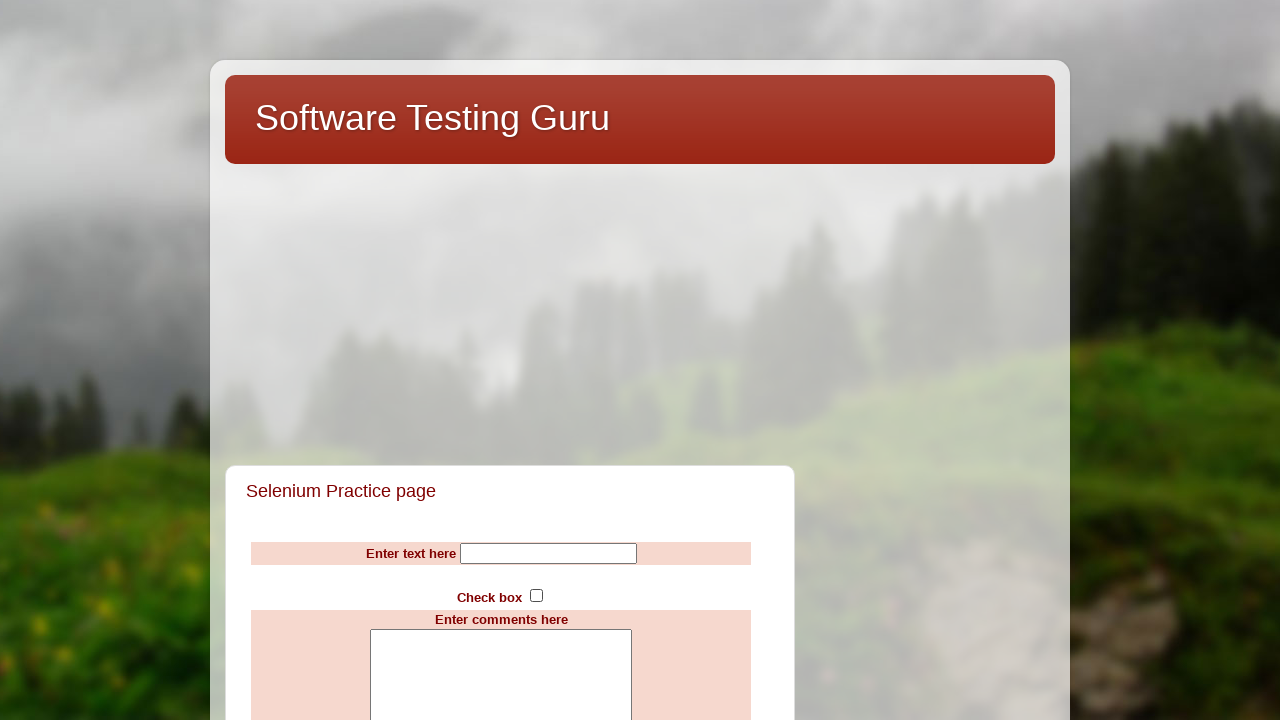

Selected Albania from countries dropdown on select[name='countries']
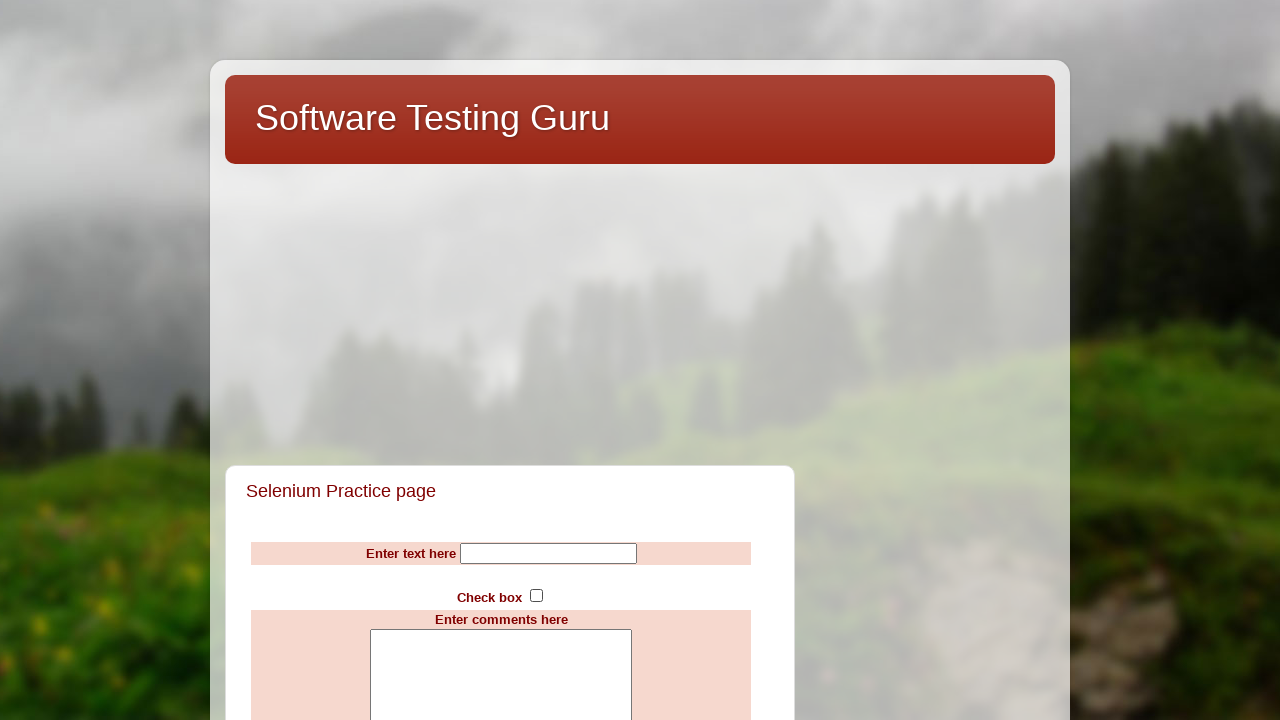

Selected the 3rd radio button option (bad) at (490, 360) on xpath=//*[@id='sampleform']/table/tbody/tr[7]/td/input[3]
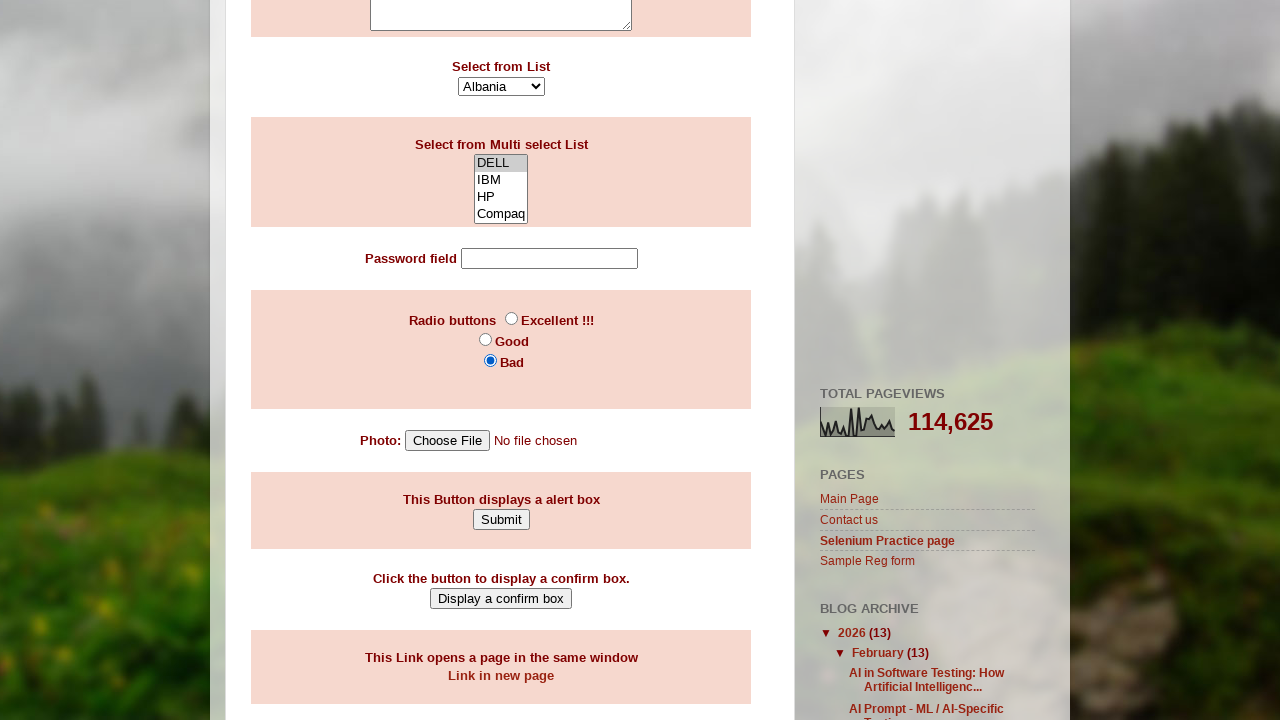

Clicked submit button to submit the form at (501, 519) on xpath=//*[@id='sampleform']/table/tbody/tr[9]/td/input
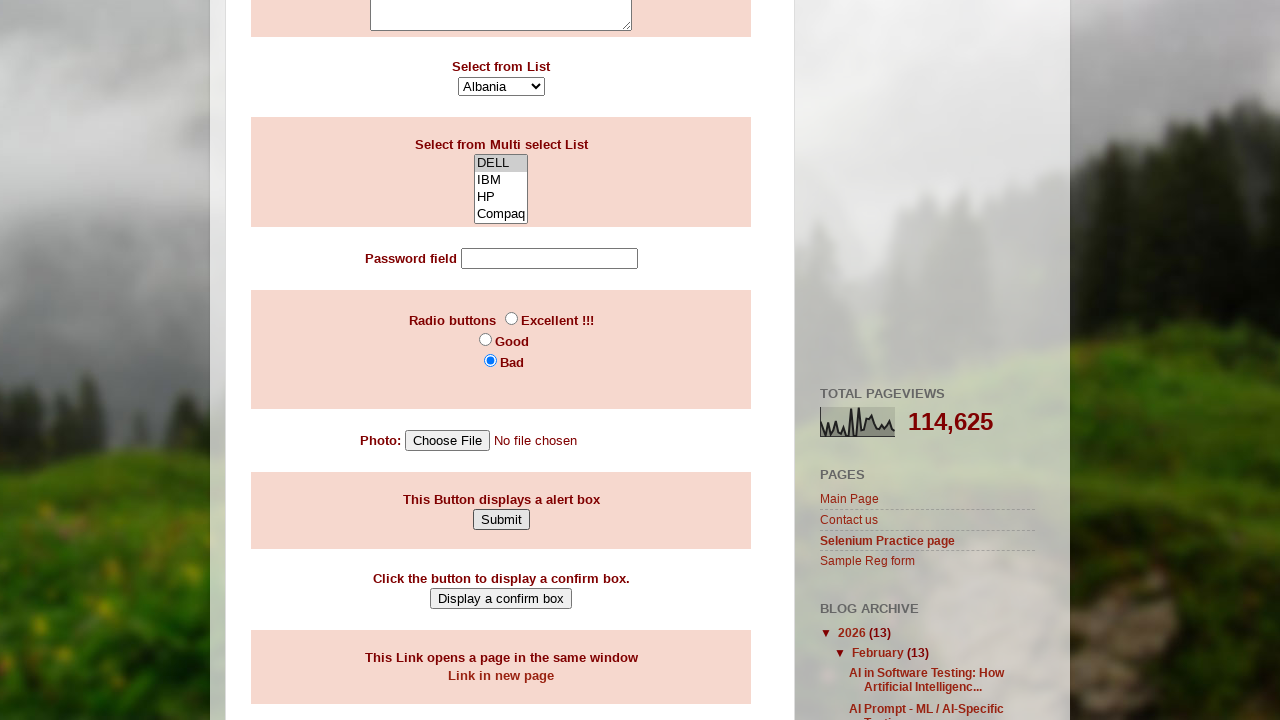

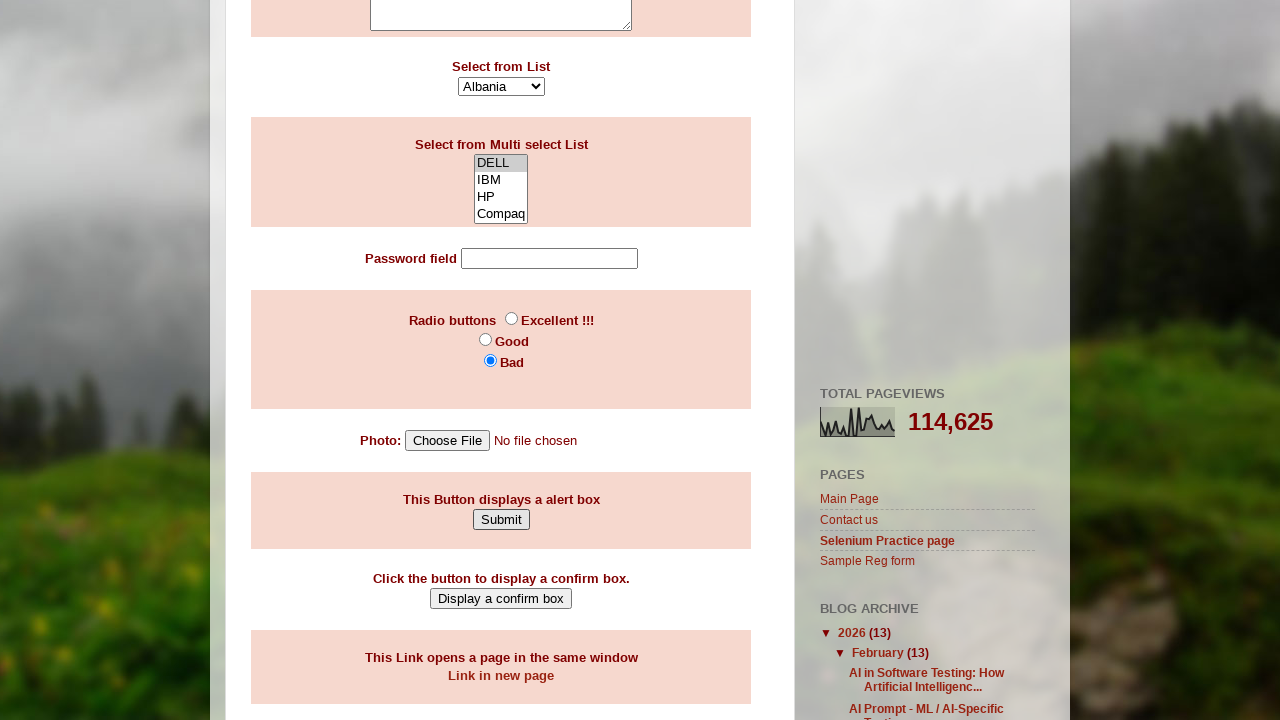